Tests various text input field functionalities including typing text, appending text, verifying enabled state, clearing text, retrieving values, and tab navigation

Starting URL: https://www.leafground.com/input.xhtml

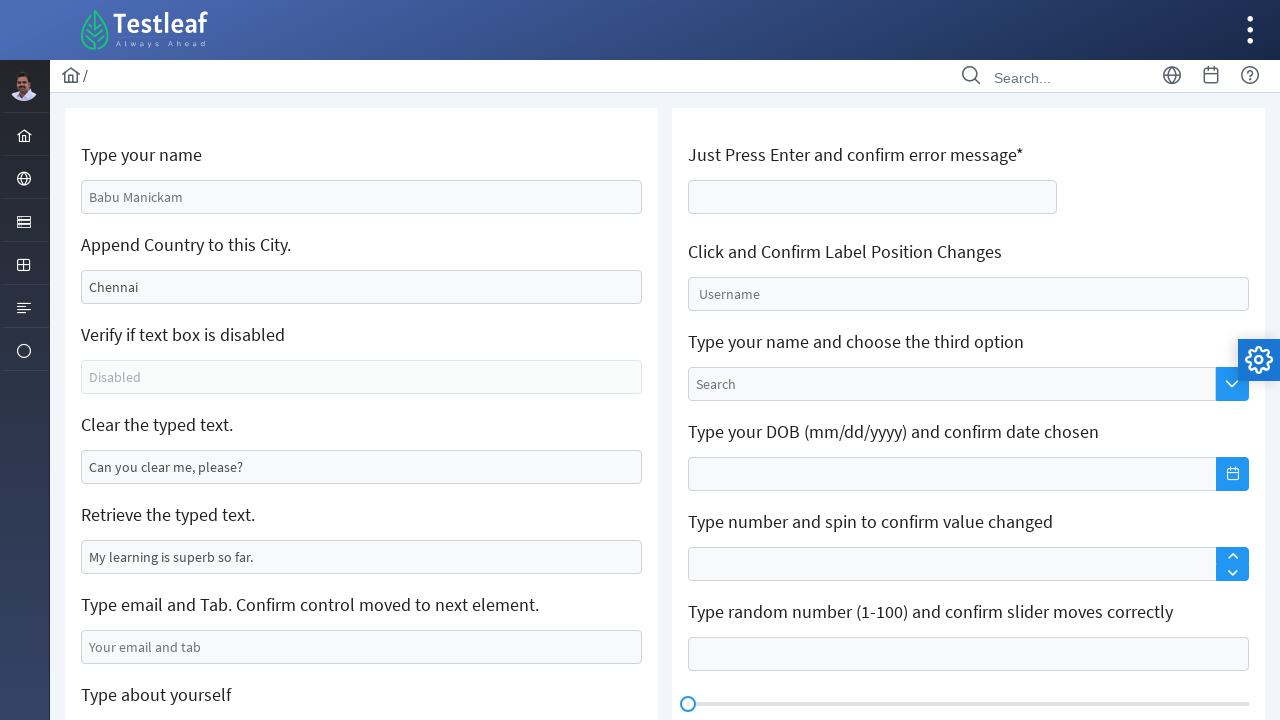

Filled name field with 'John Perera' on #j_idt88\:name
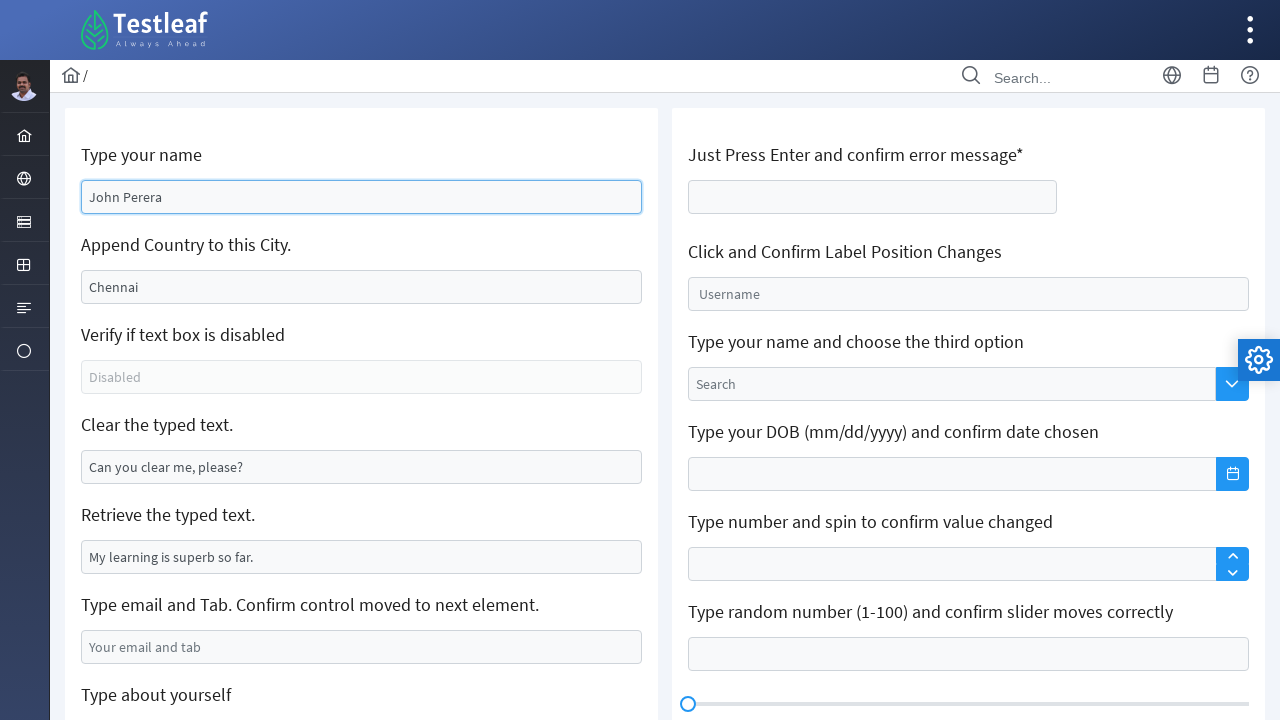

Filled city field with 'India' on #j_idt88\:j_idt91
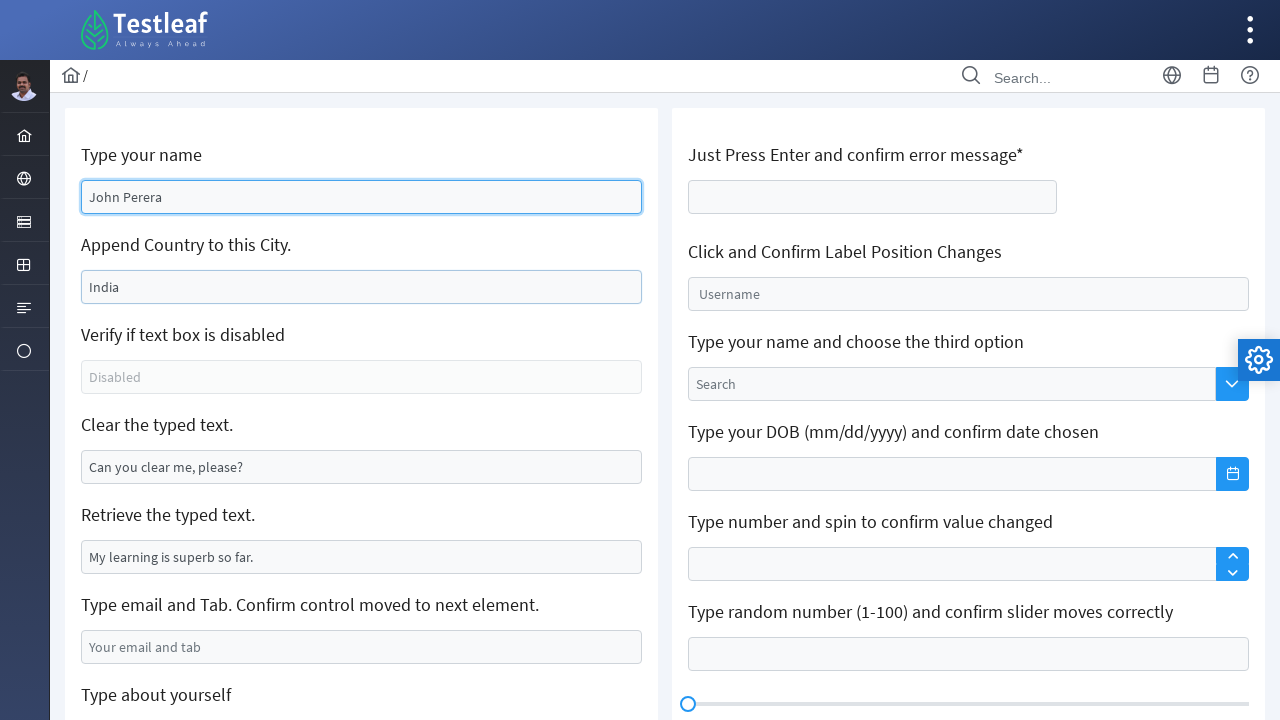

Verified text box enabled state
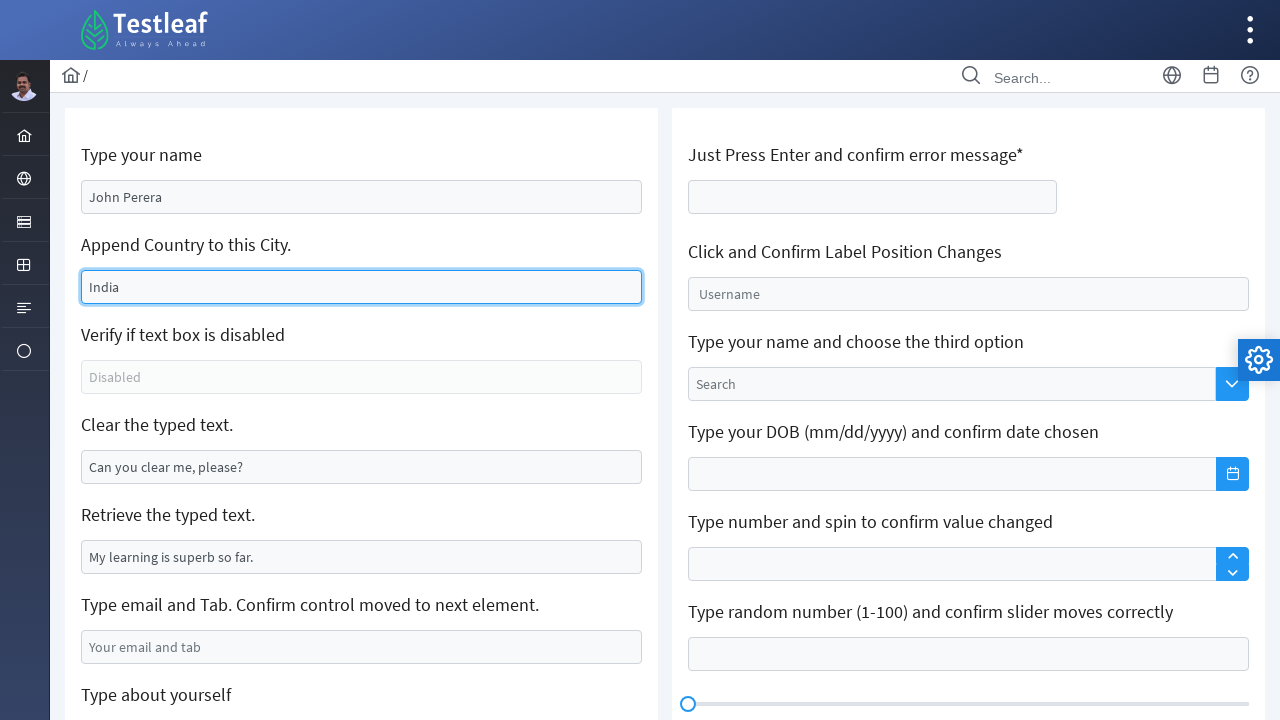

Cleared text from input field on xpath=//input[@id='j_idt88:j_idt95']
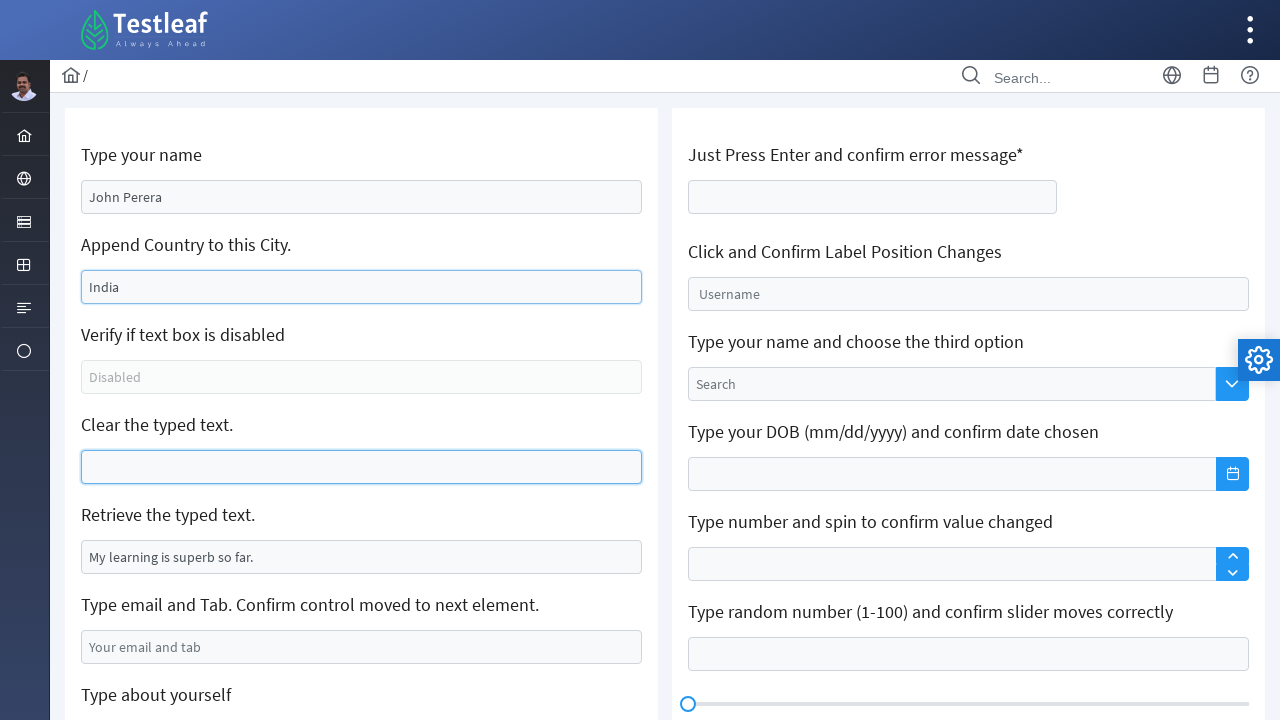

Retrieved text value from input field
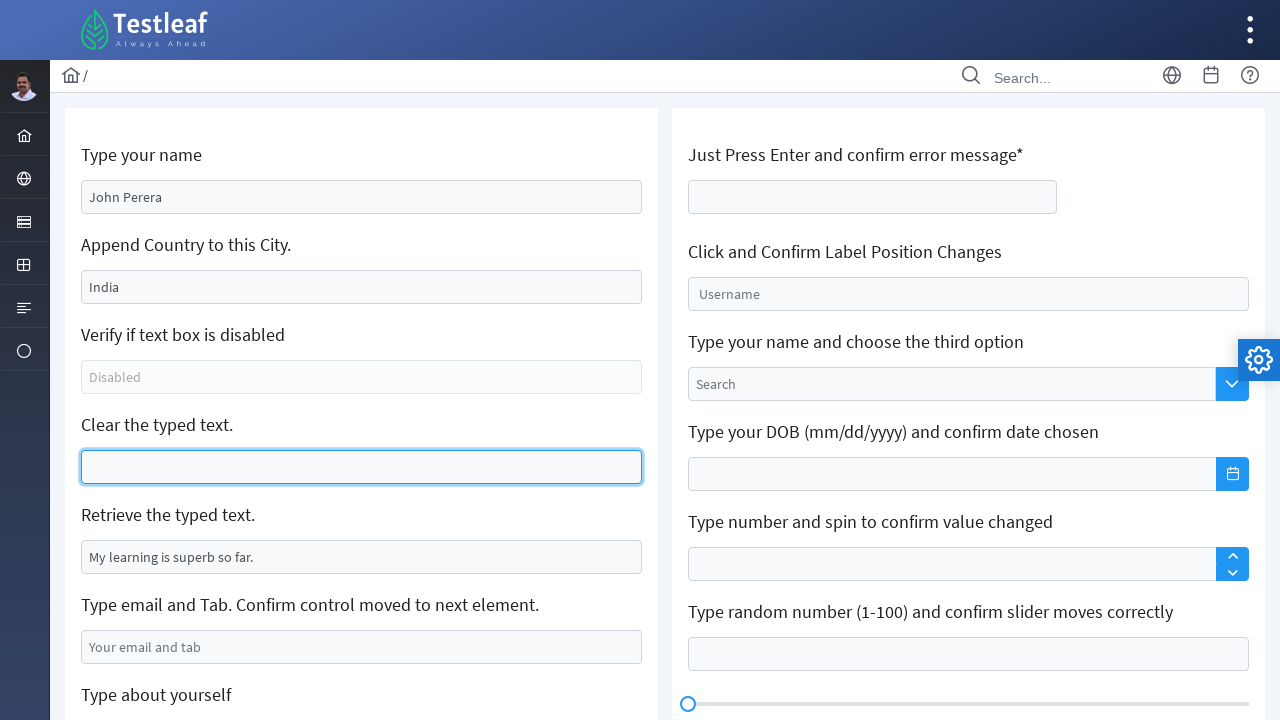

Filled email field with 'abc@gmail.com' on #j_idt88\:j_idt99
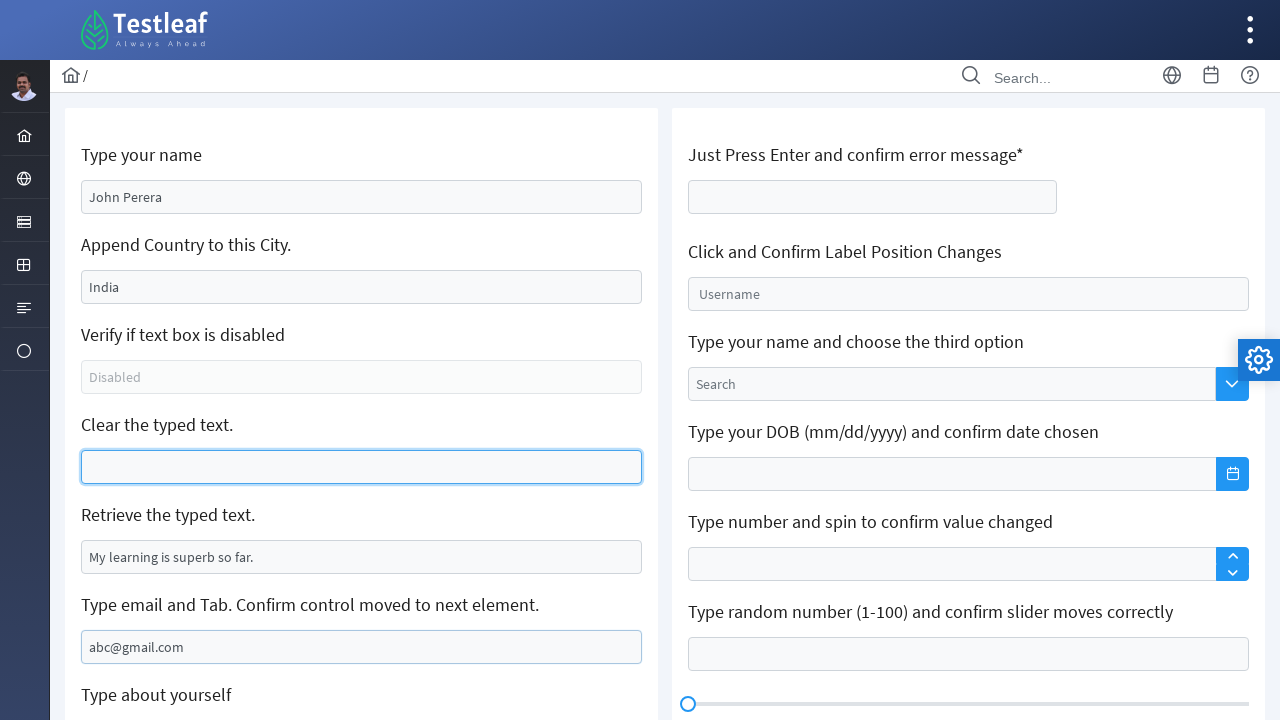

Pressed Tab key to move to next element
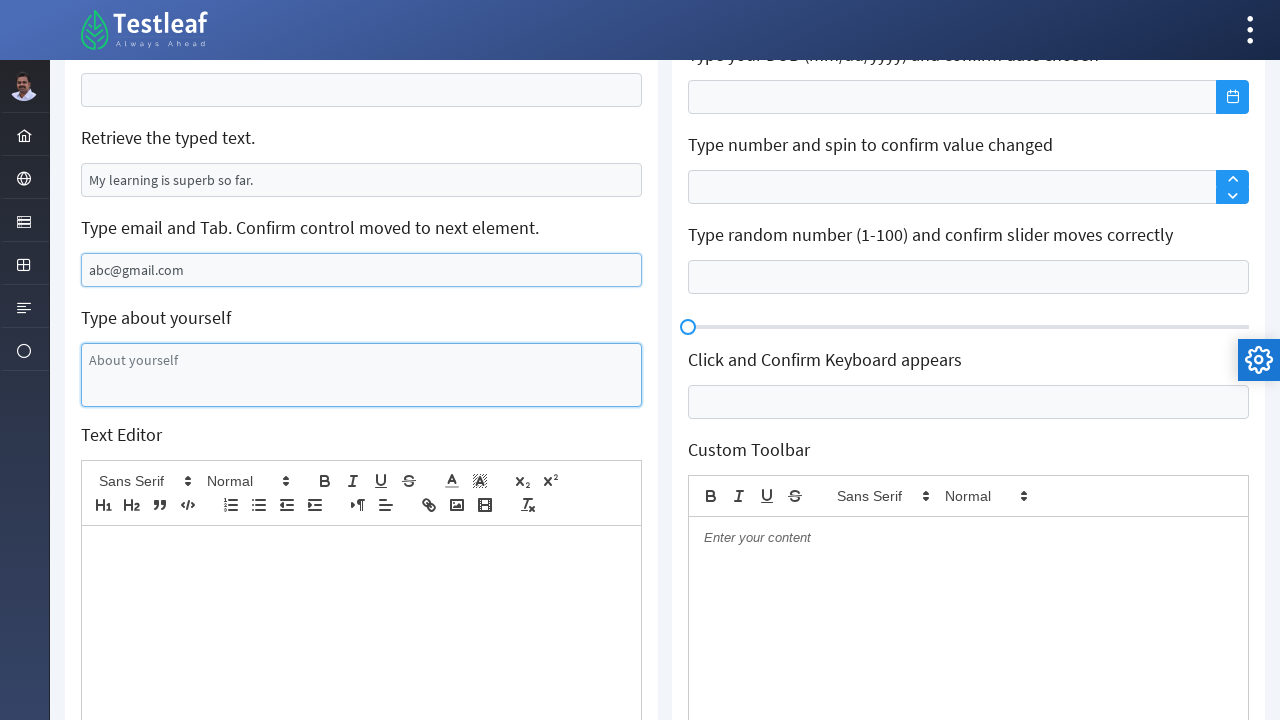

Typed confirmation message in next element
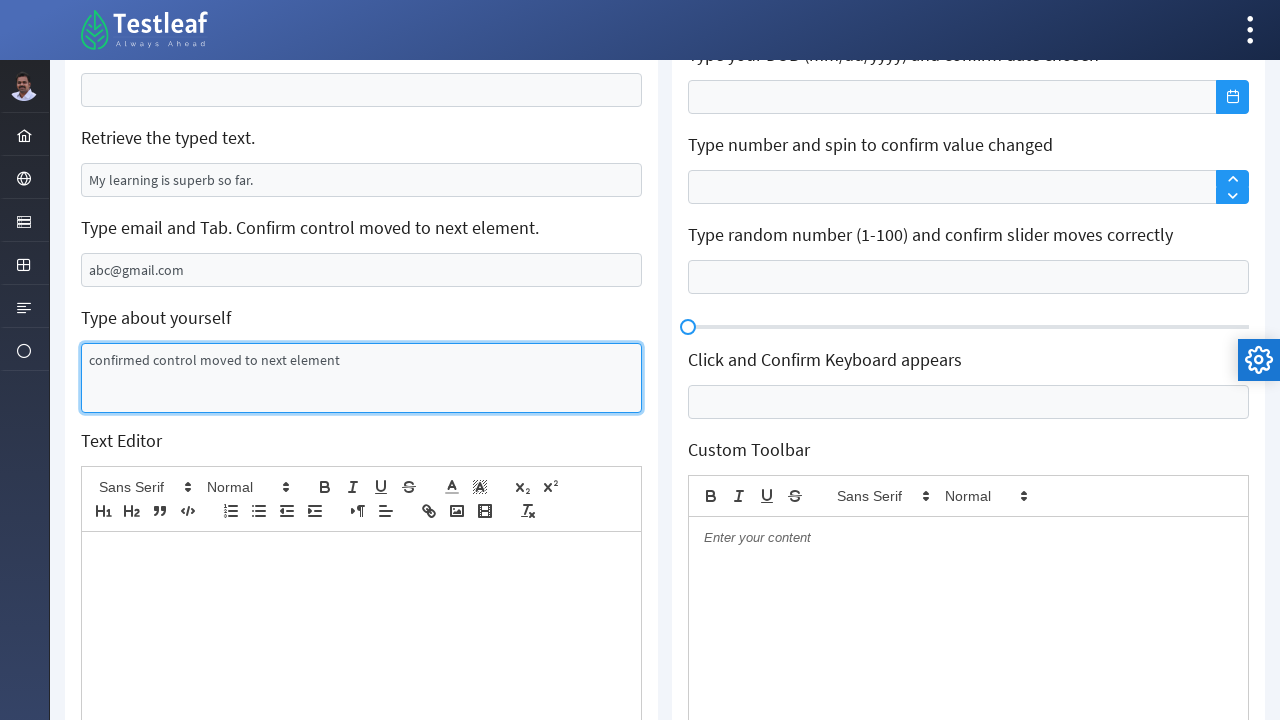

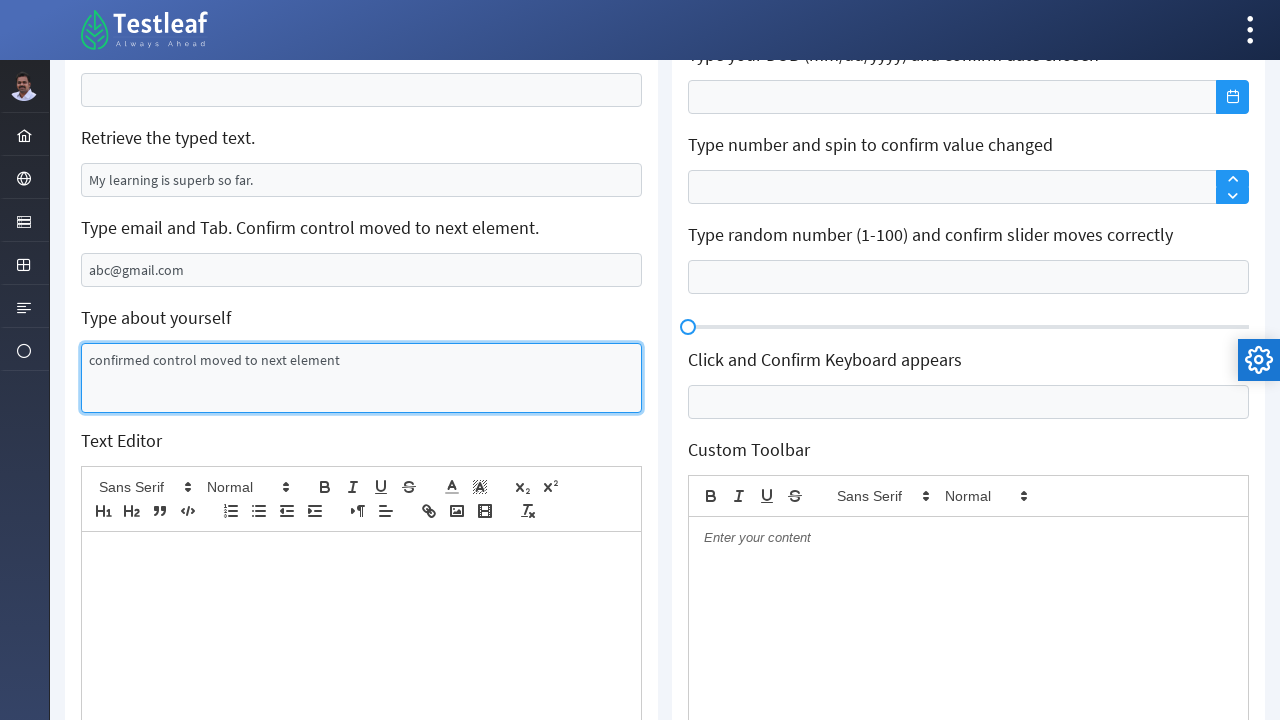